Tests that an element (the 'about' link) is visible on the qap.dev homepage

Starting URL: https://qap.dev

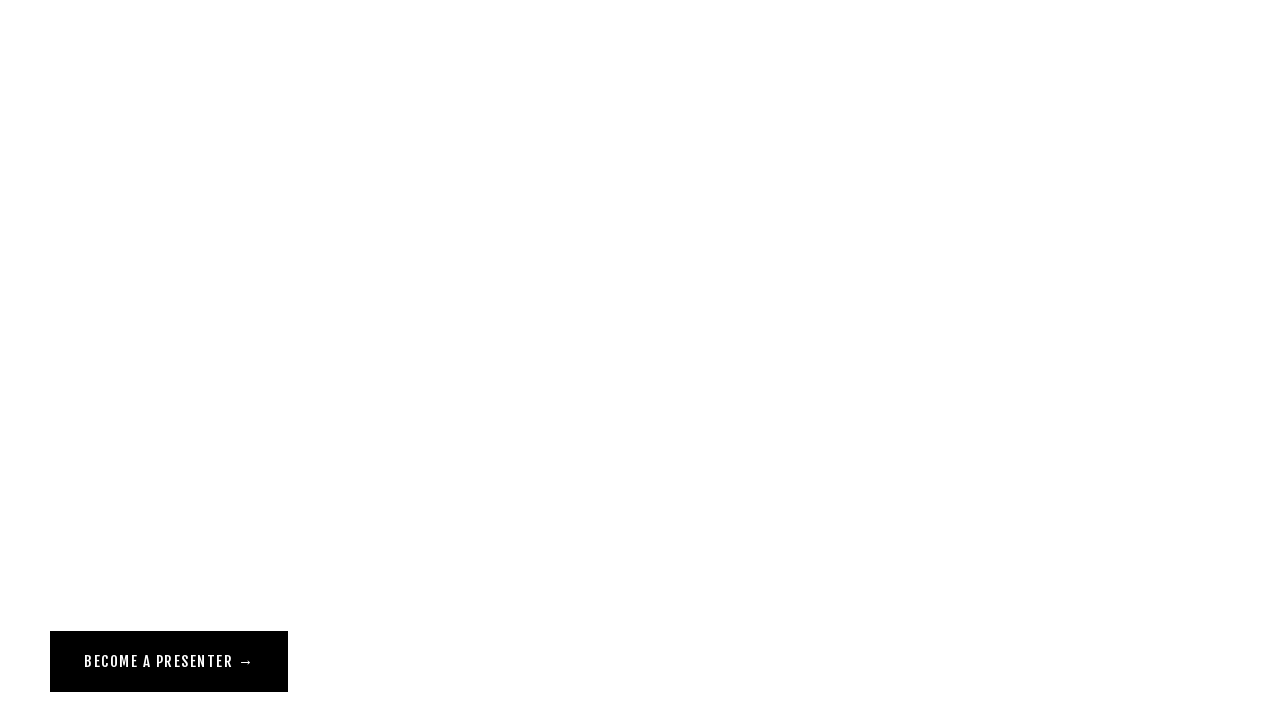

Navigated to https://qap.dev
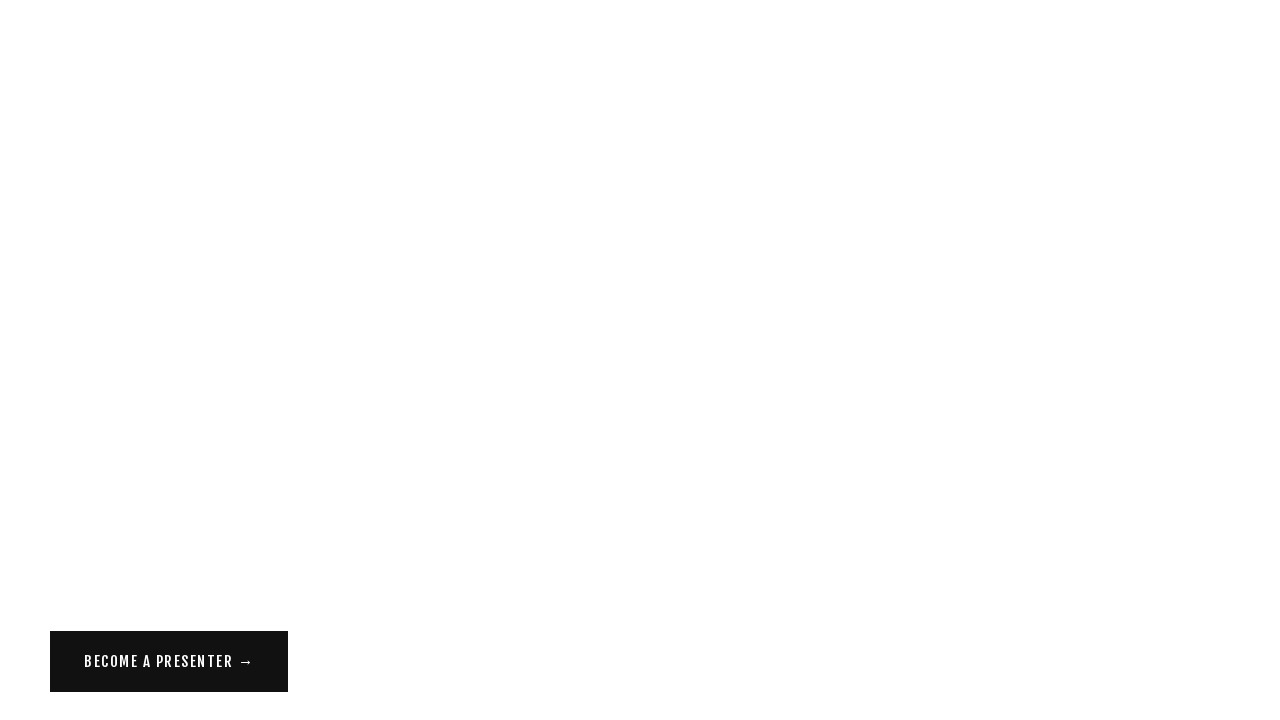

About link is visible on the homepage
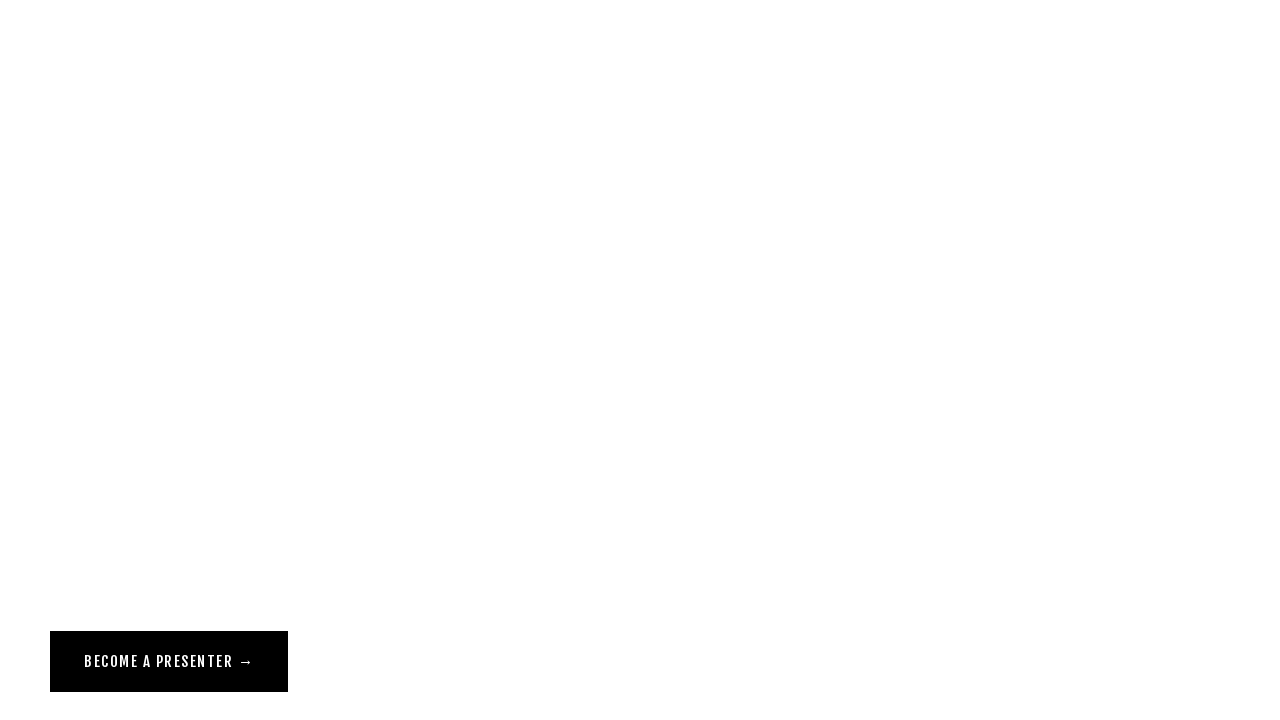

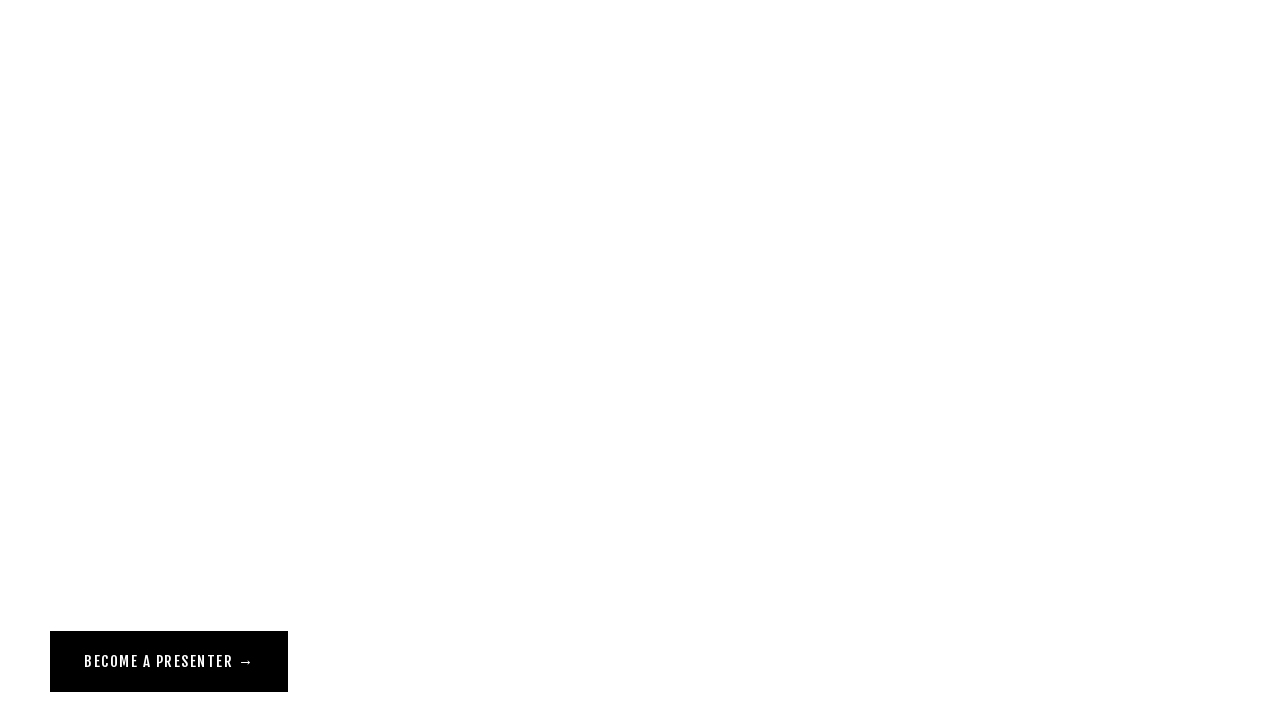